Tests handling different types of JavaScript alerts including a basic alert, confirm dialog, and prompt dialog with text input

Starting URL: http://www.uitestingplayground.com/alerts

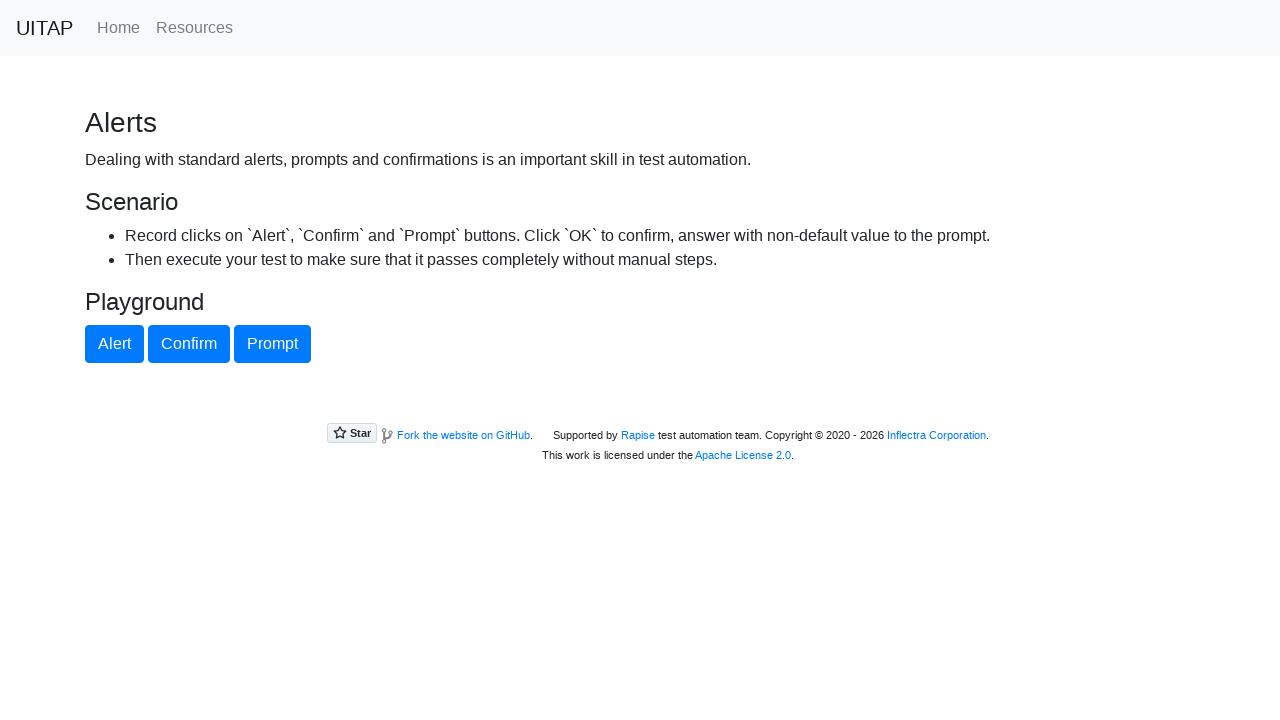

Clicked alert button and accepted basic alert dialog at (114, 344) on #alertButton
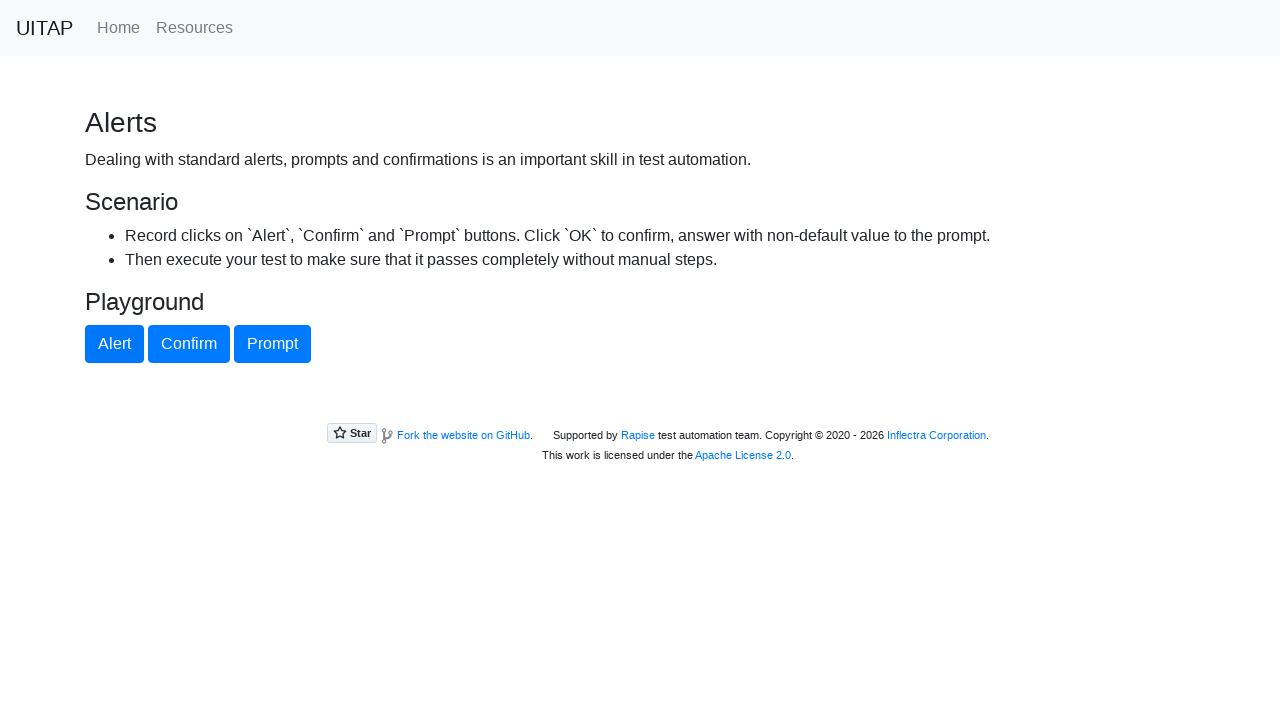

Clicked confirm button and accepted confirm dialog at (189, 344) on #confirmButton
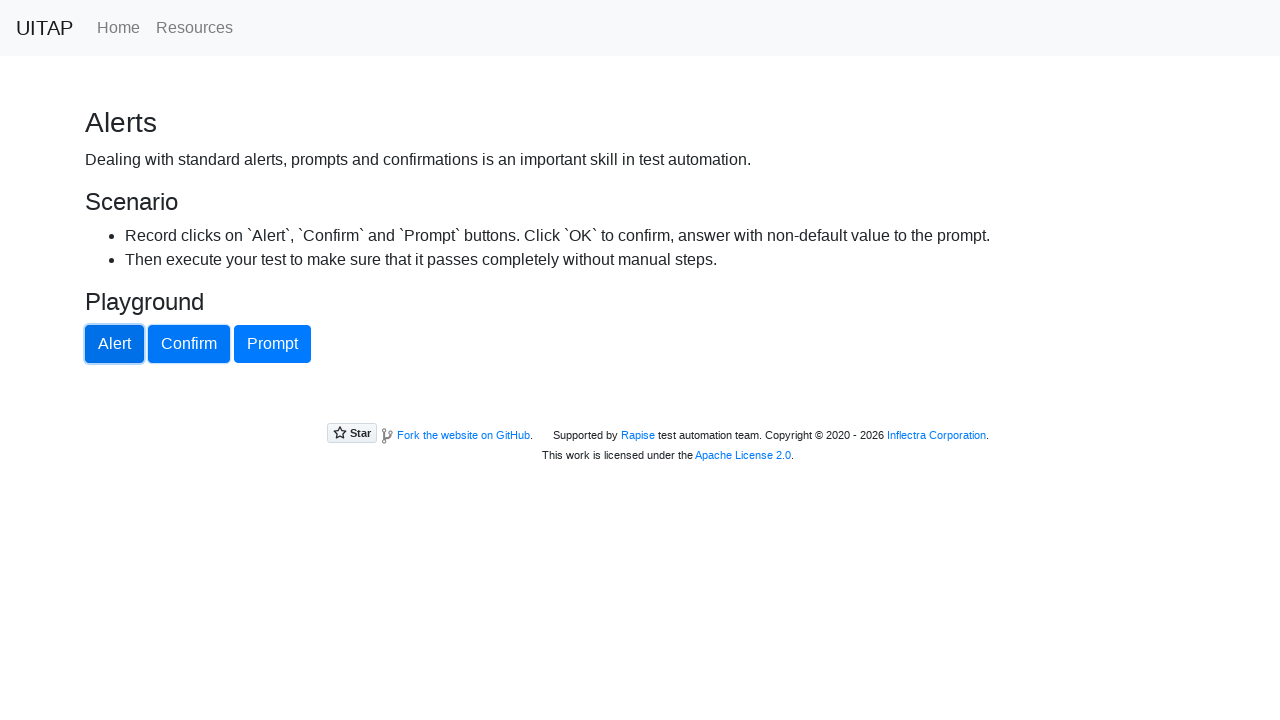

Clicked prompt button and entered 'hello' in prompt dialog at (272, 344) on #promptButton
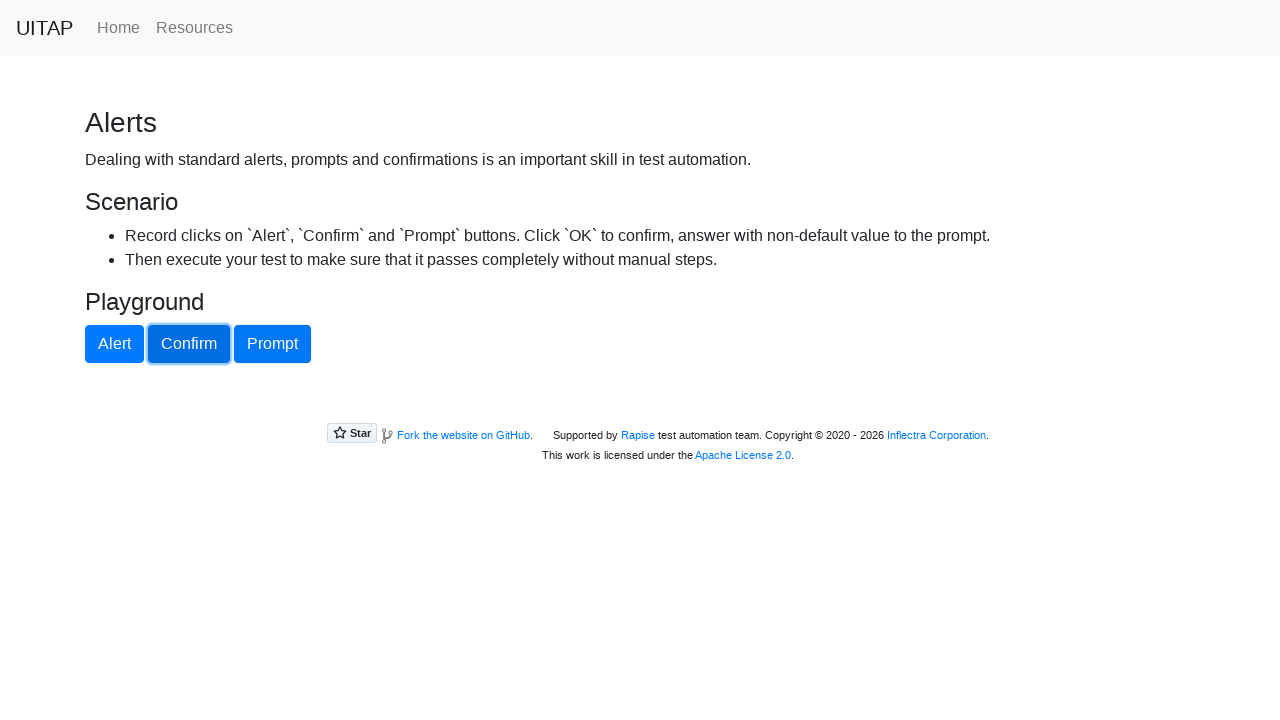

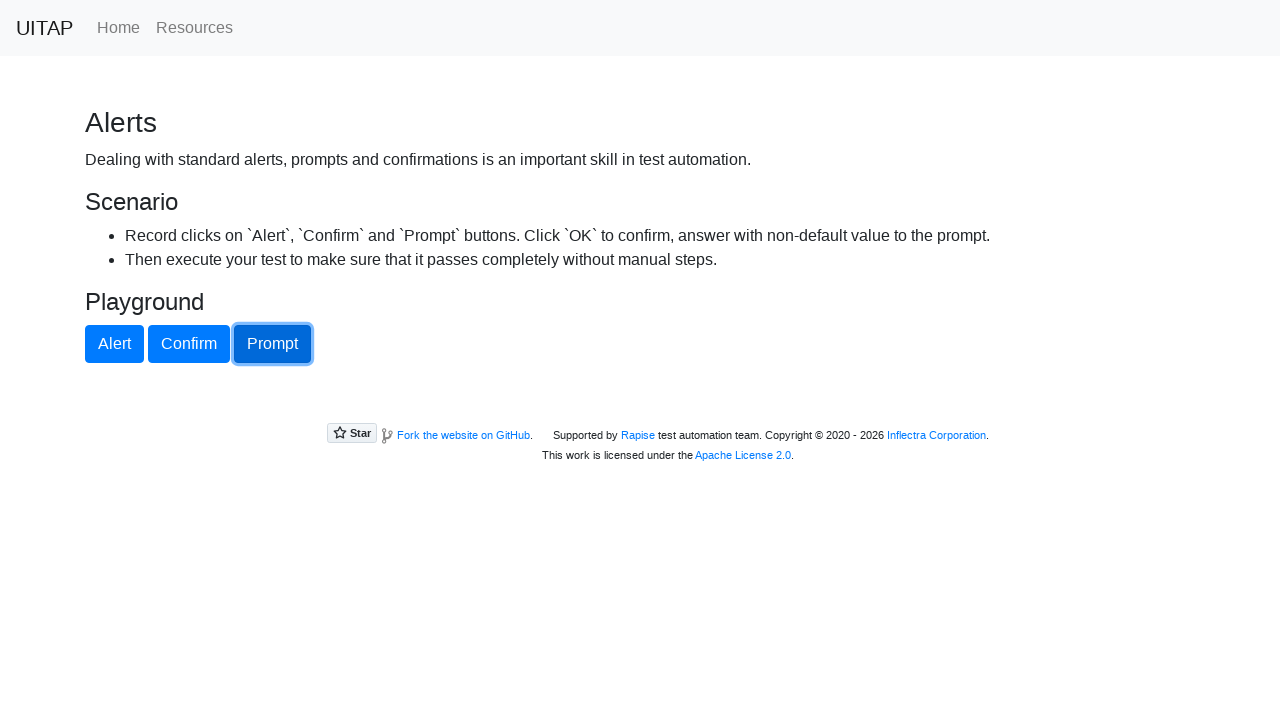